Tests registration form submission by filling in first name, last name, and email fields, then verifying successful registration message

Starting URL: http://suninjuly.github.io/registration1.html

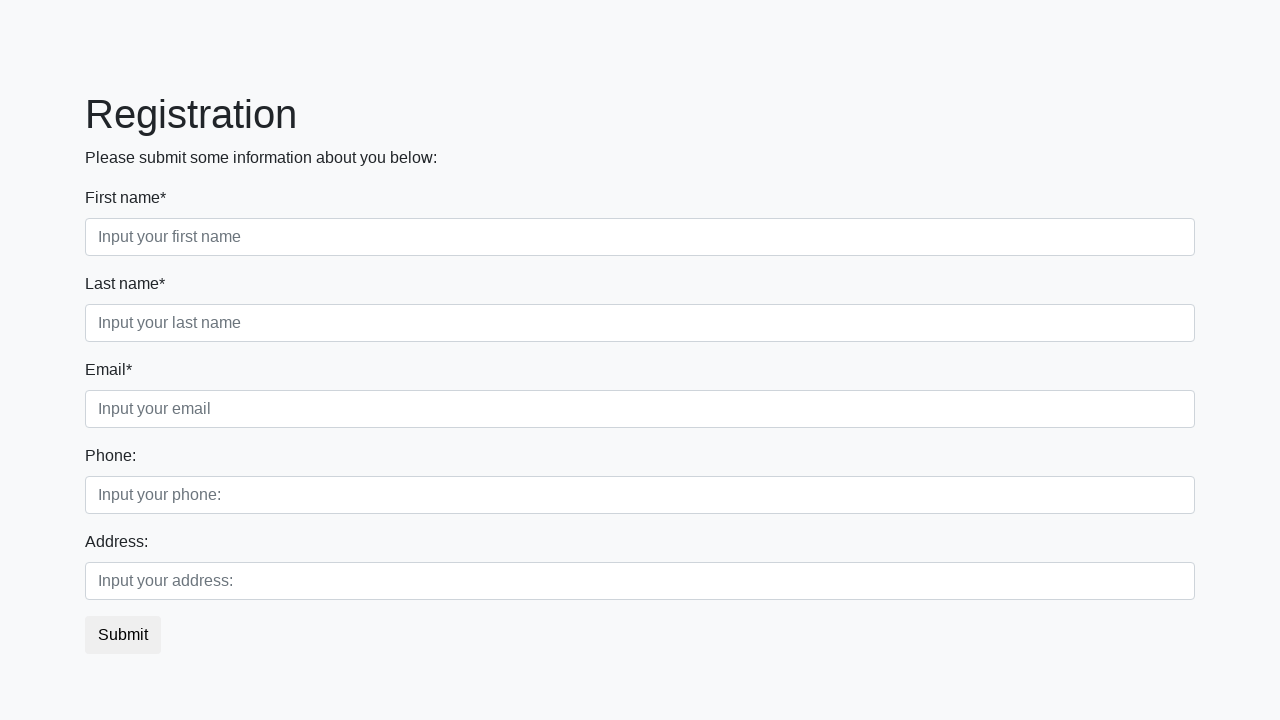

Filled first name field with 'Ivan' on //div[@class="first_block"]/div[@class="form-group first_class"]/input[@class="f
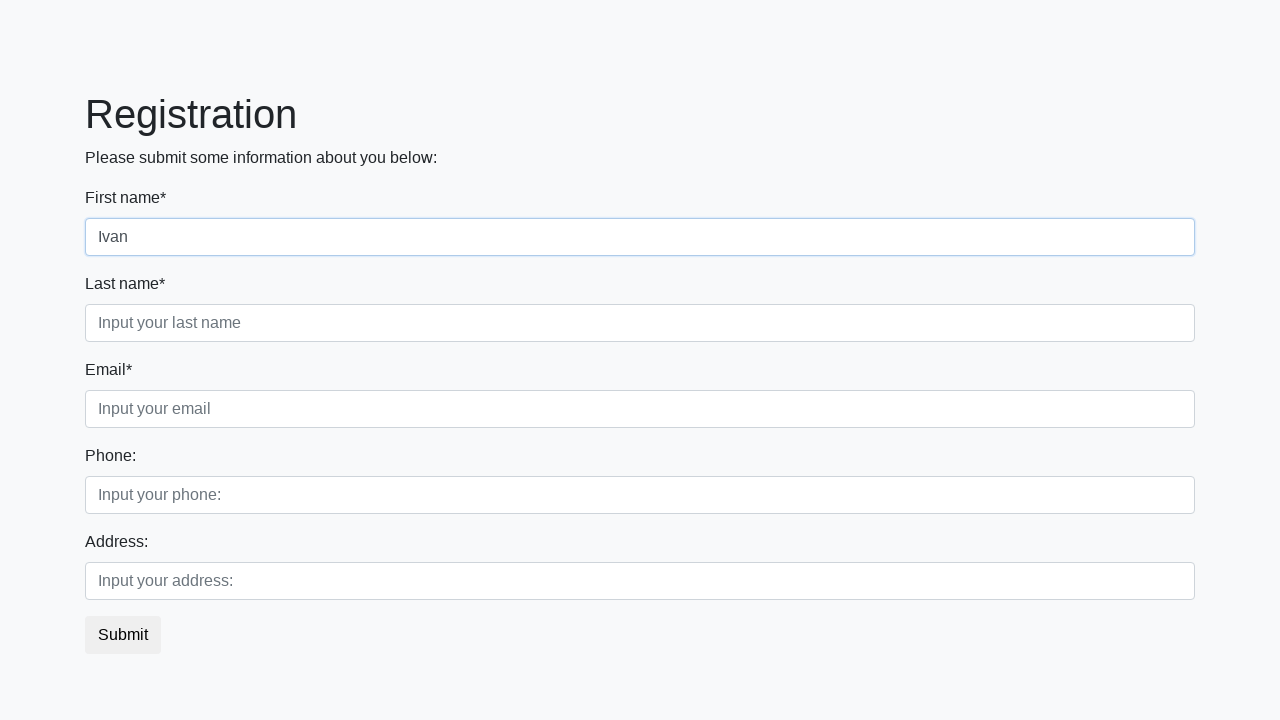

Filled last name field with 'Petrov' on //div[@class="first_block"]/div[@class="form-group second_class"]/input[@class="
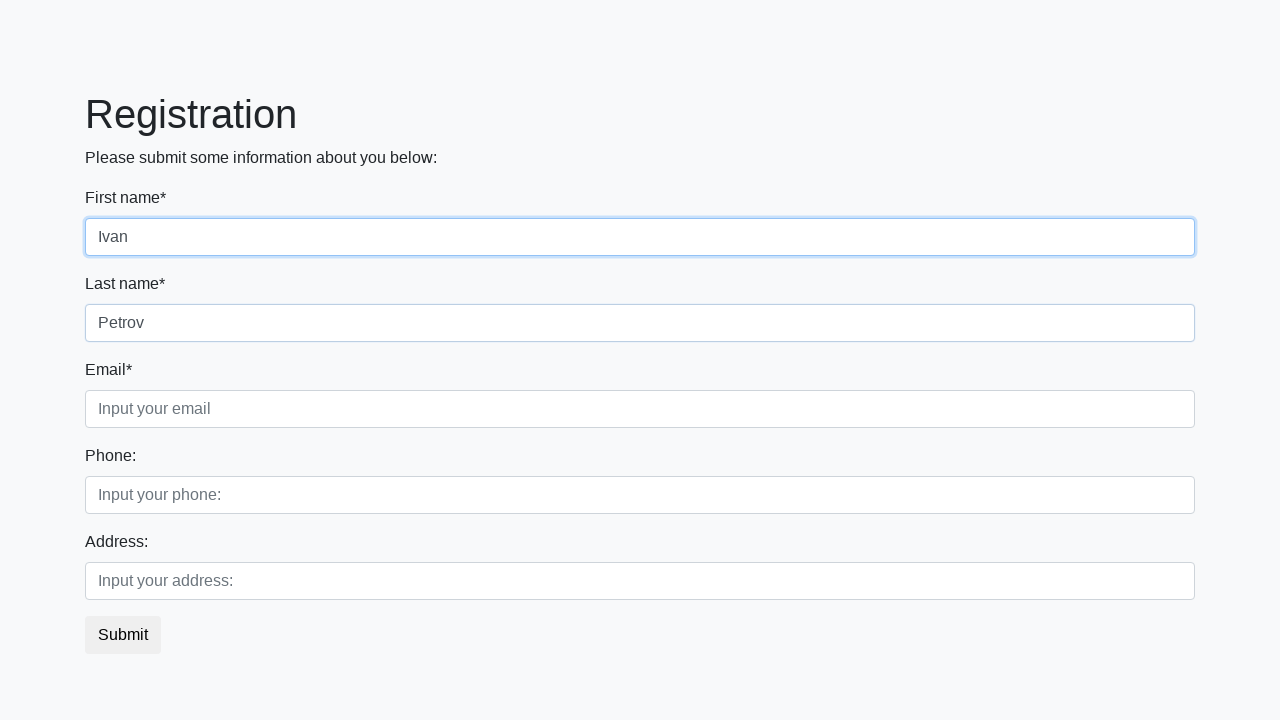

Filled email field with 'pav@mail.ru' on //div[@class="first_block"]/div[@class="form-group third_class"]/input[@class="f
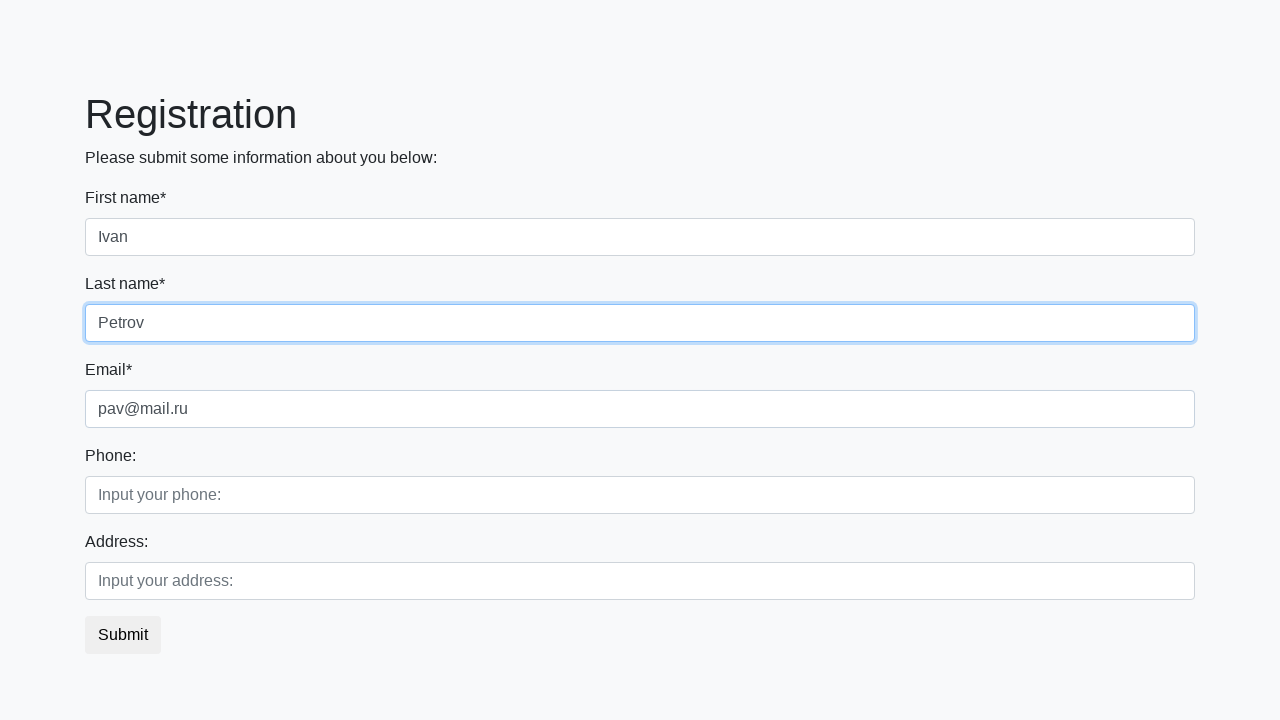

Clicked submit button to submit registration form at (123, 635) on button.btn
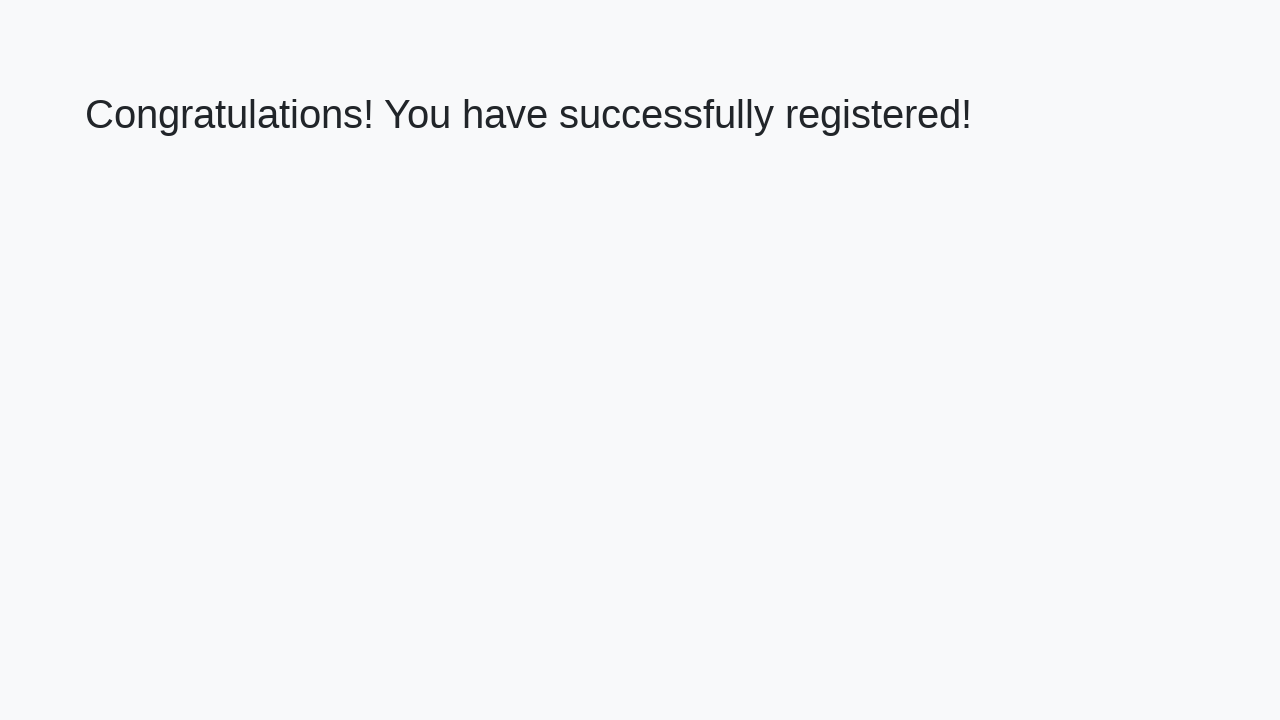

Success message heading element loaded
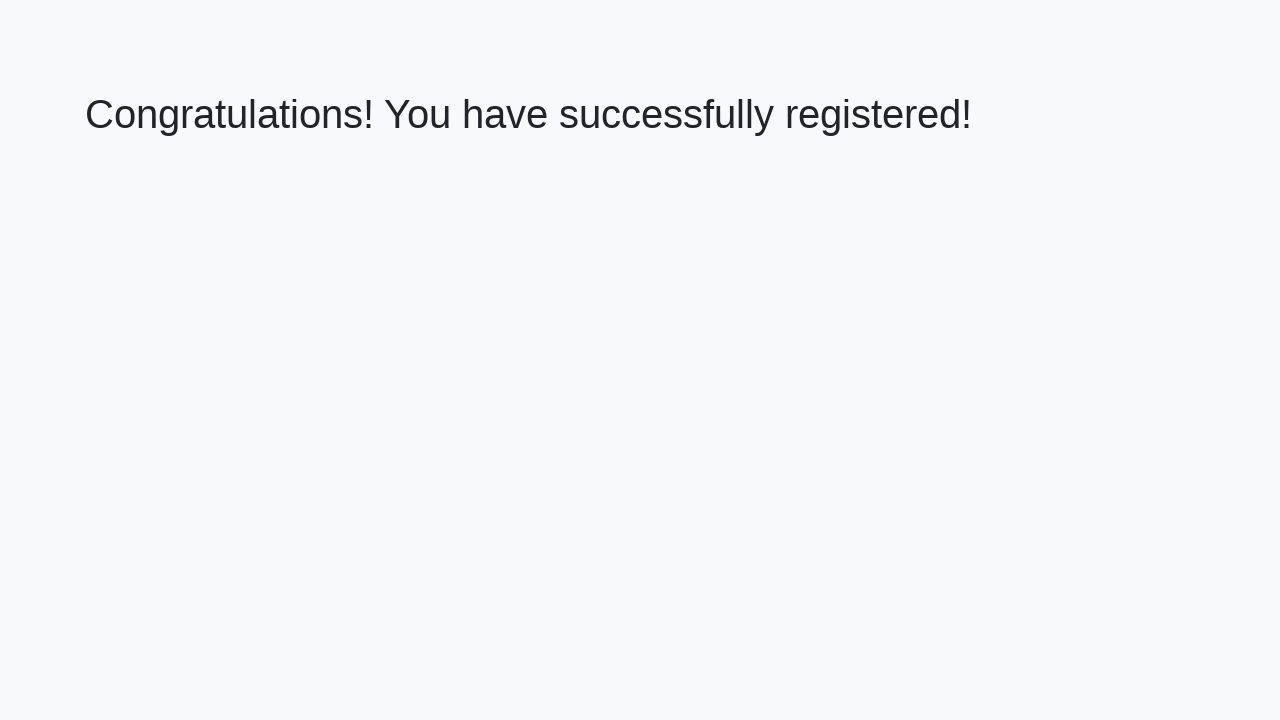

Retrieved success message text: 'Congratulations! You have successfully registered!'
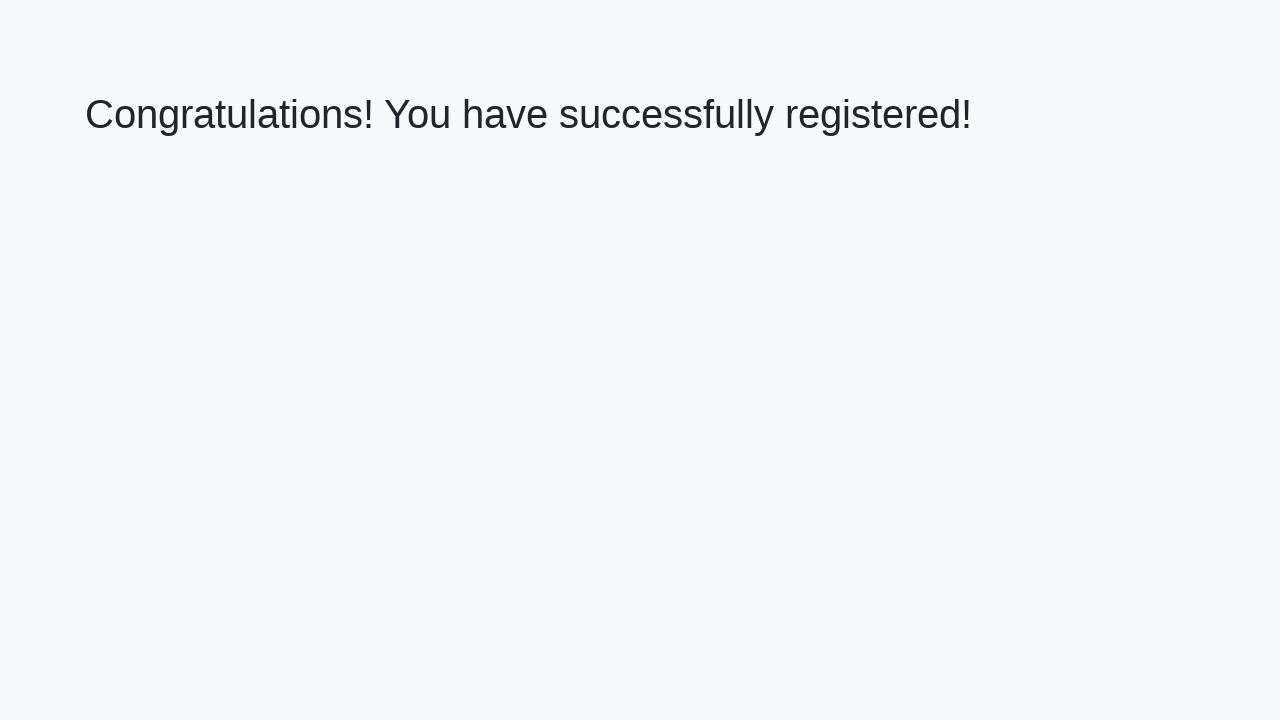

Verified registration success message matches expected text
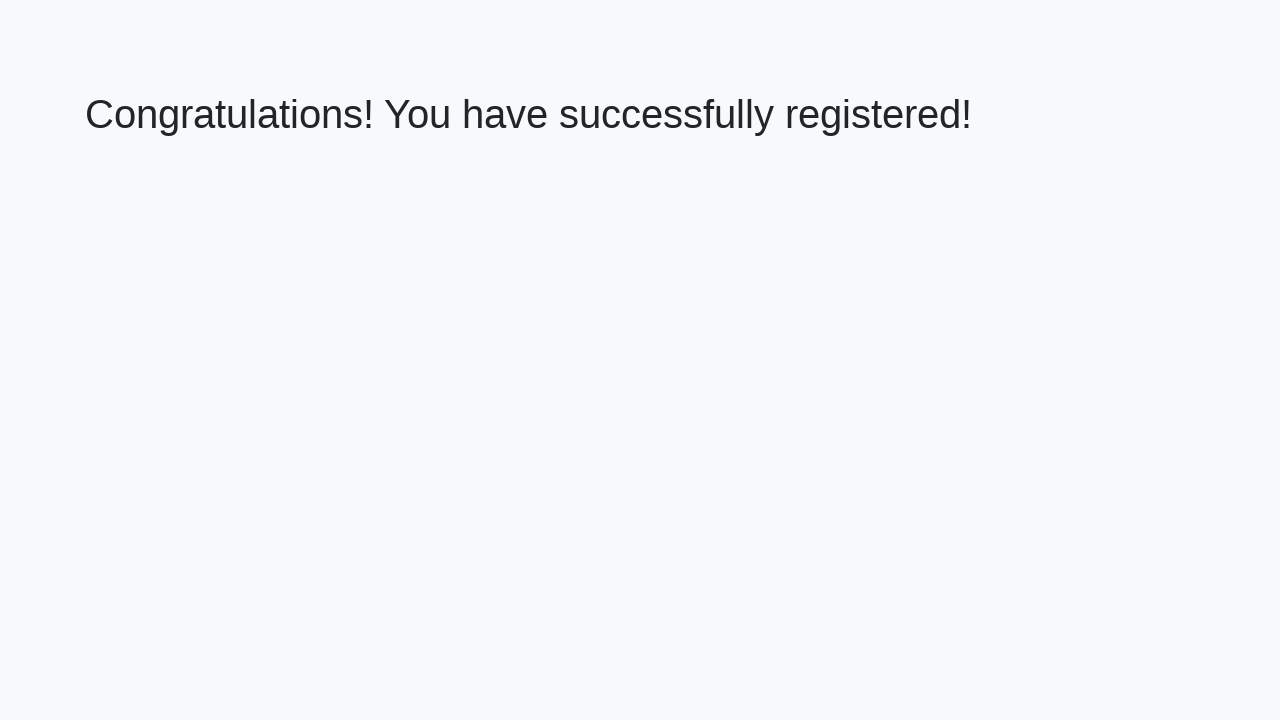

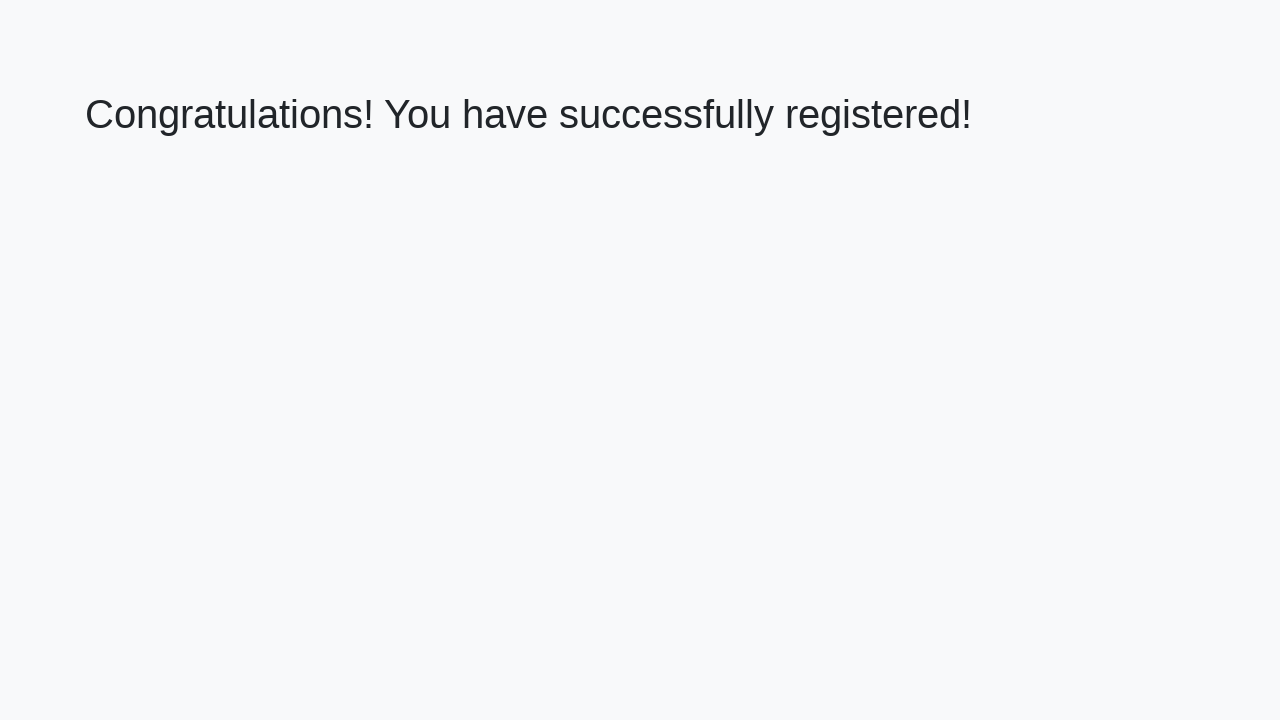